Verifies the title of DuckDuckGo homepage

Starting URL: https://duckduckgo.com/

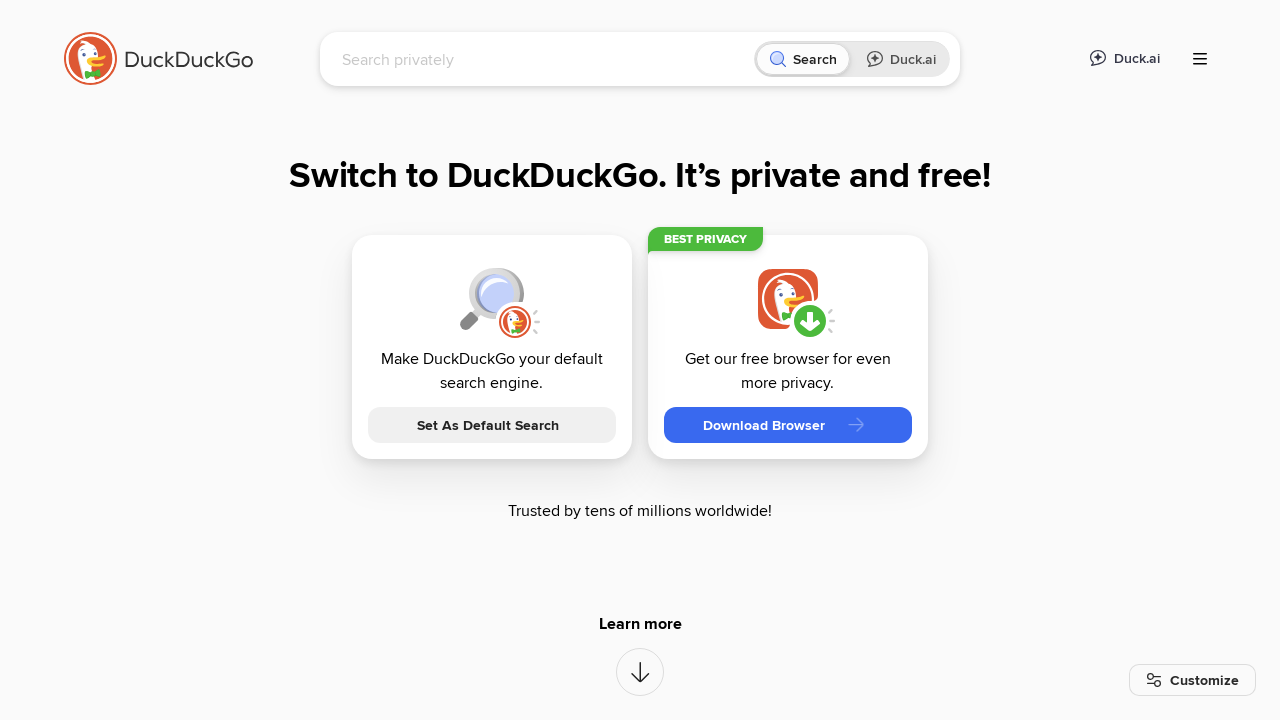

Waited for DuckDuckGo homepage to fully load
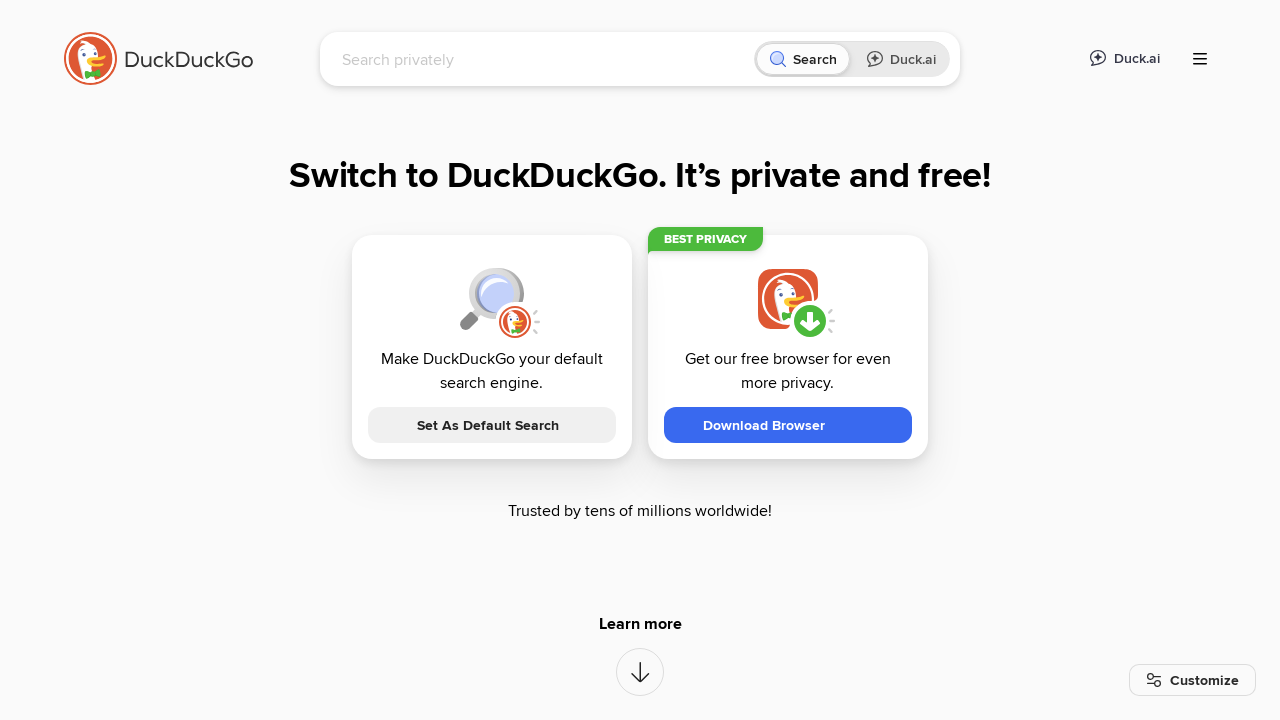

Verified that 'DuckDuckGo' is present in page title
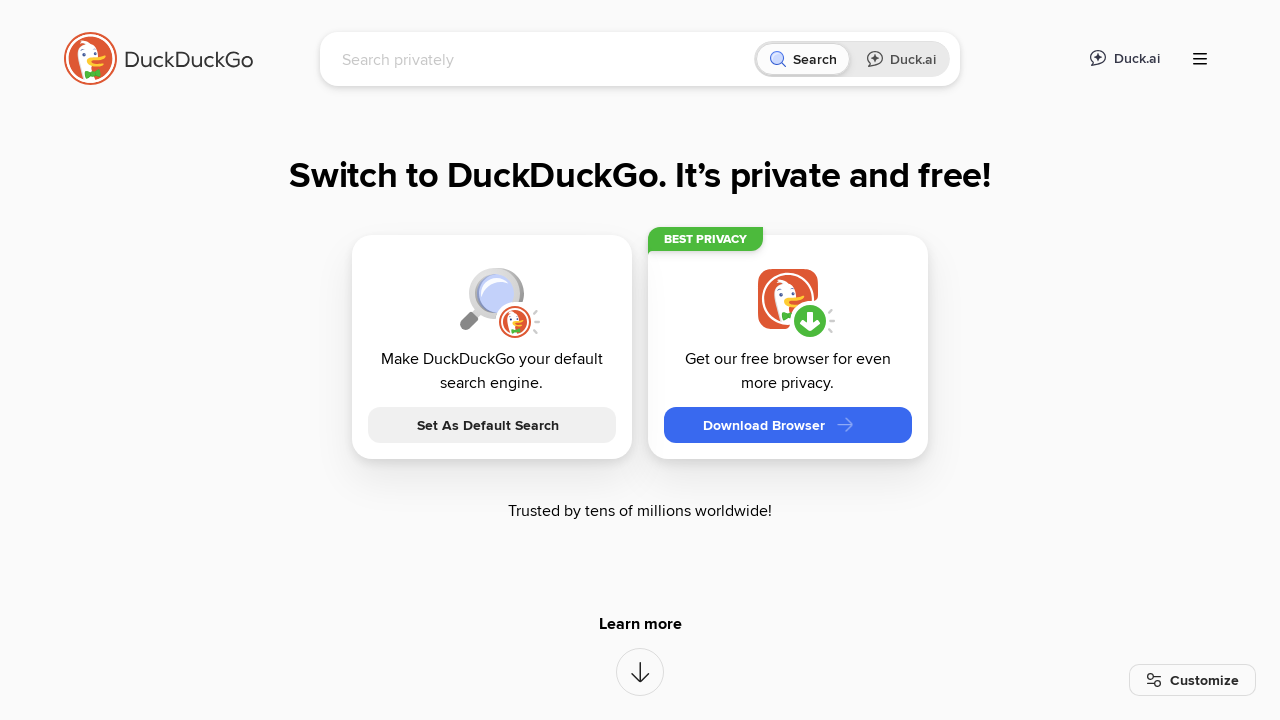

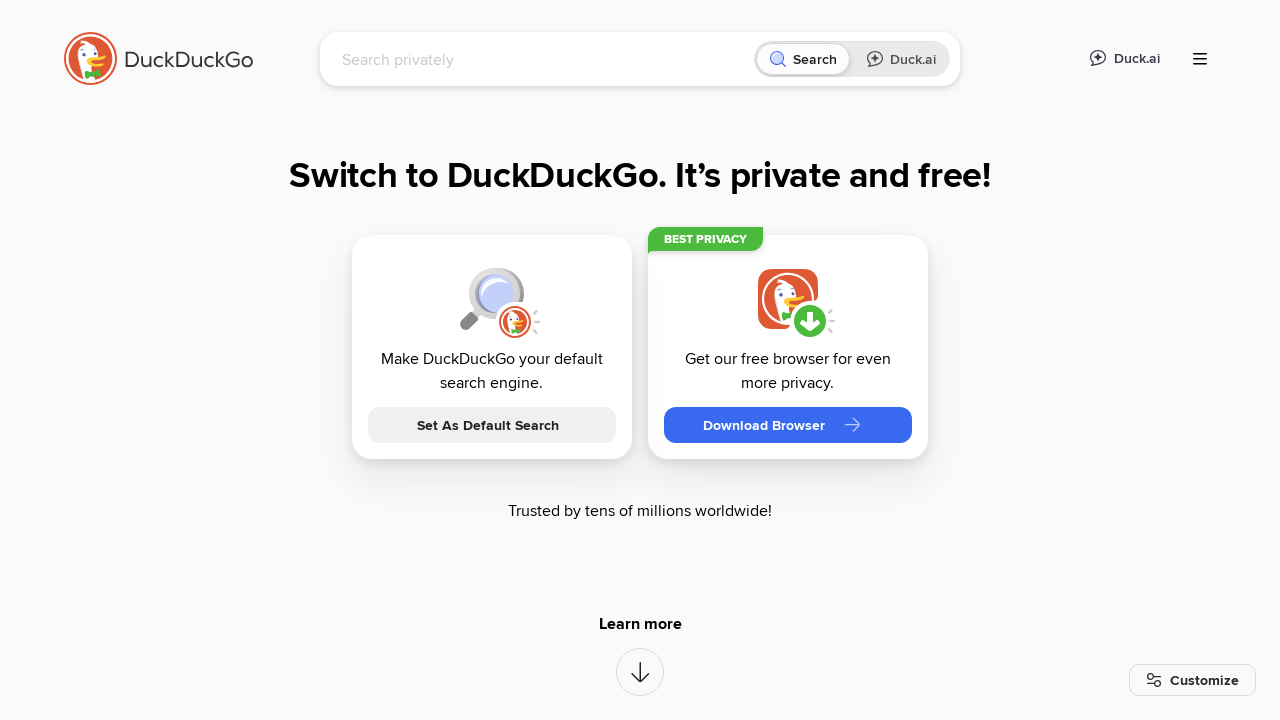